Tests Shadow DOM element access by navigating through nested shadow roots and retrieving text content from shadow DOM elements

Starting URL: http://watir.com/examples/shadow_dom.html

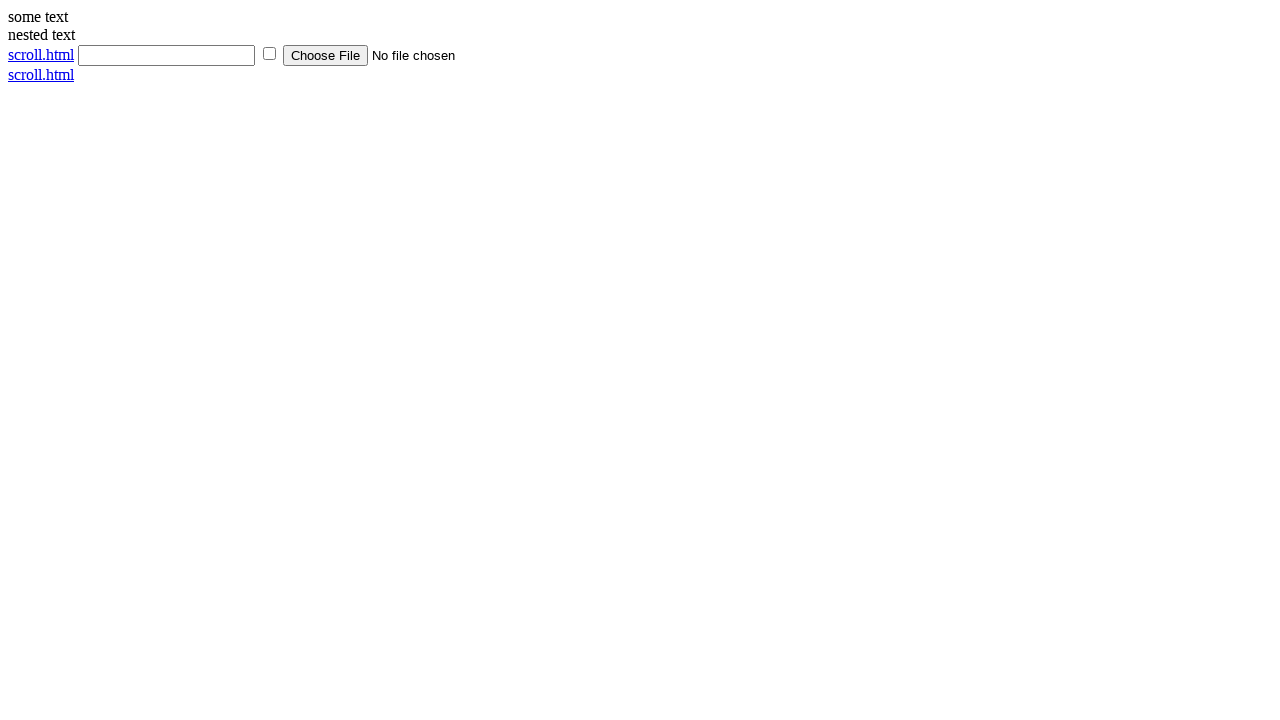

Navigated to Shadow DOM test page
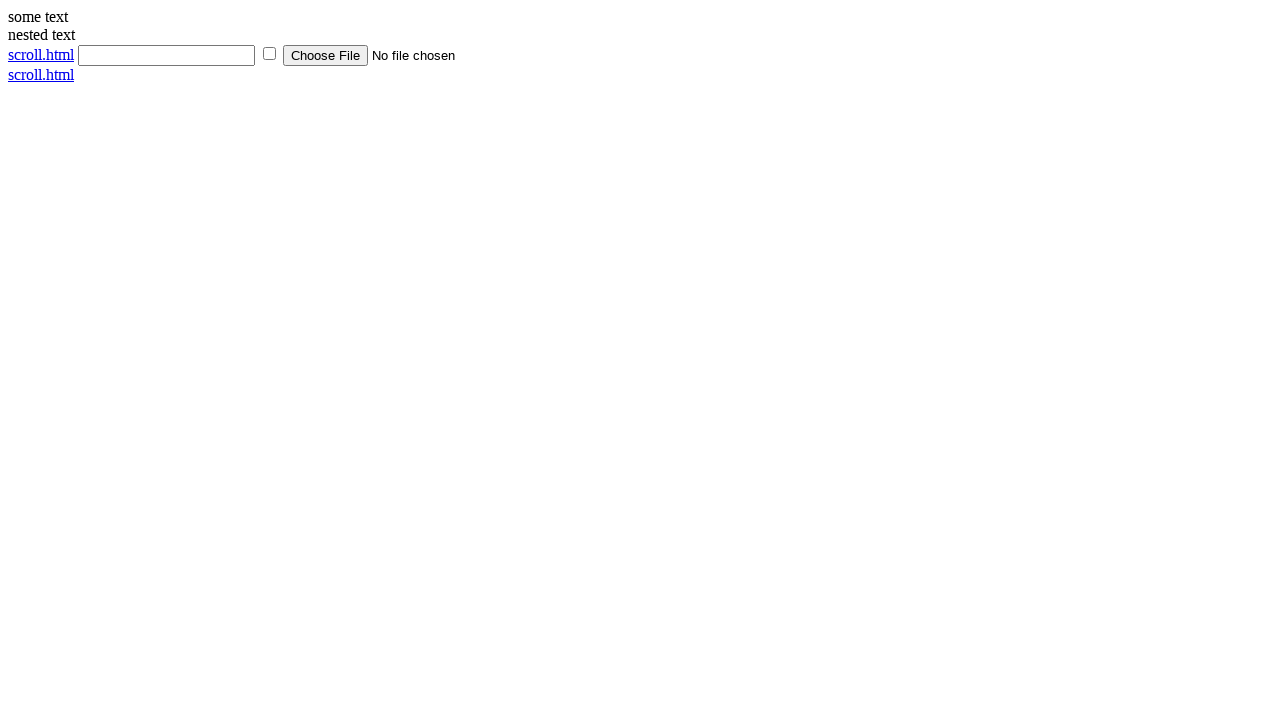

Located shadow host element (div#shadow_host)
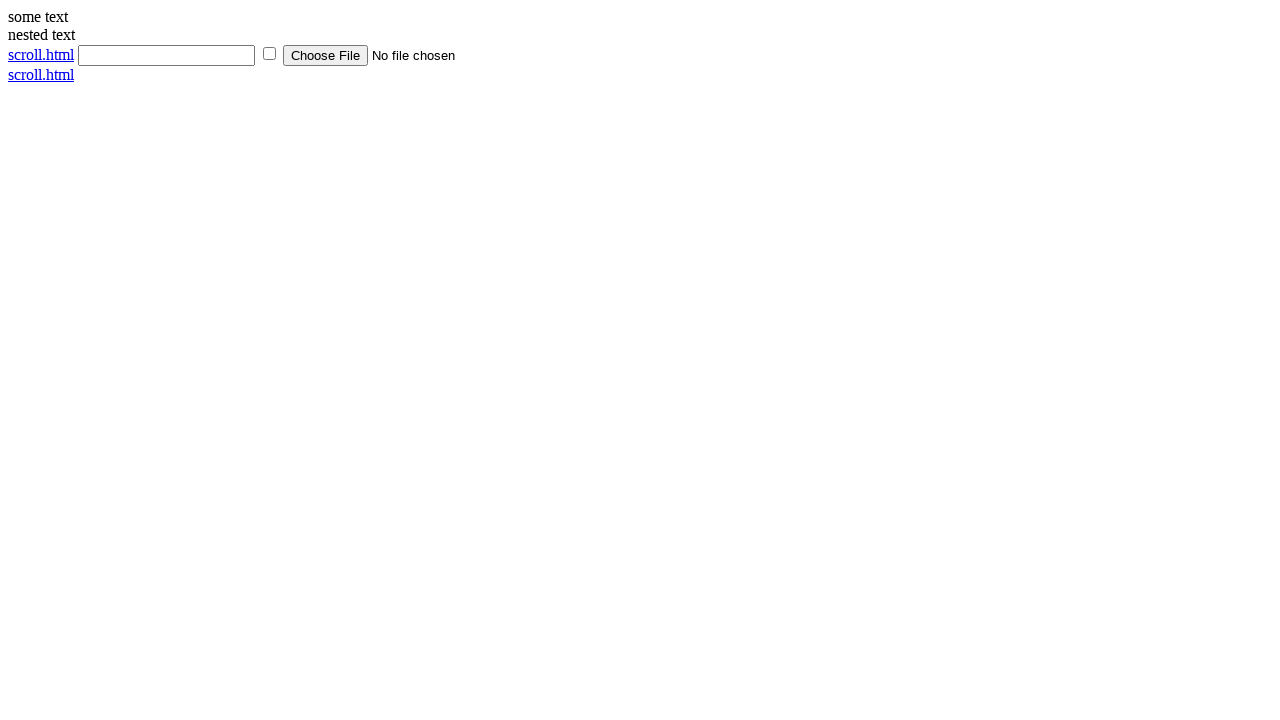

Located shadow content element (span#shadow_content) within shadow root
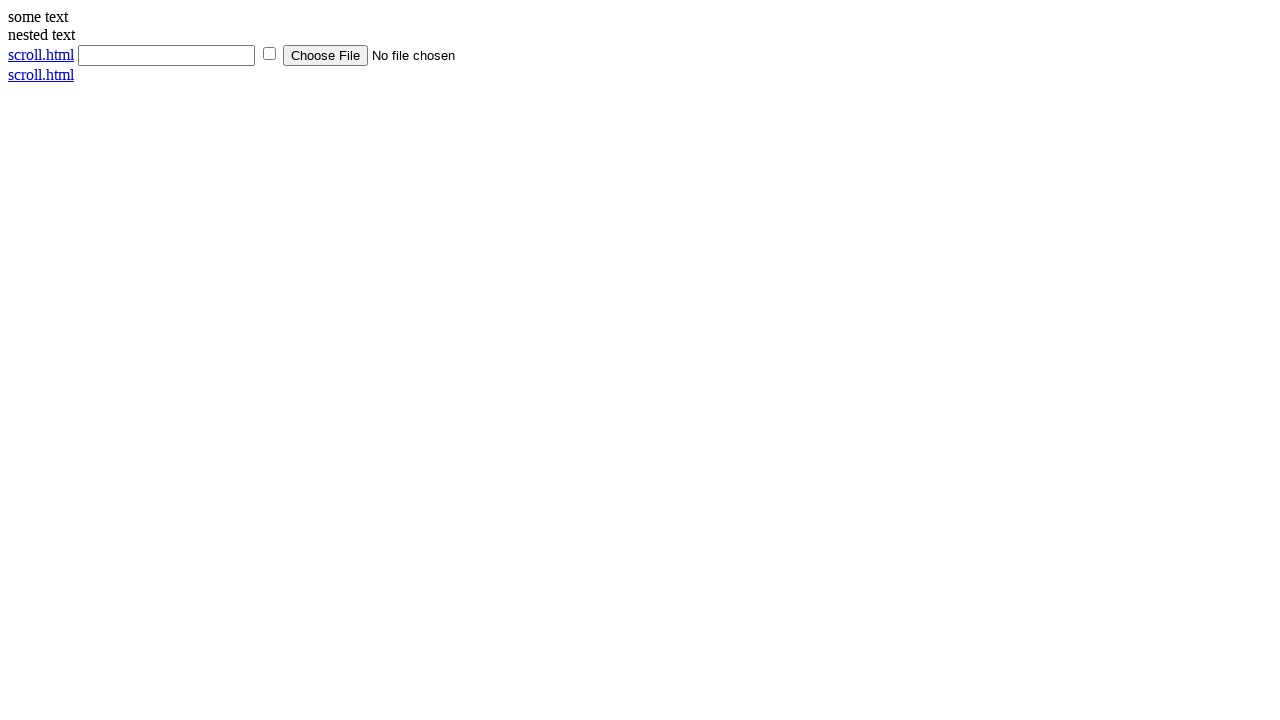

Retrieved shadow DOM text content: some text
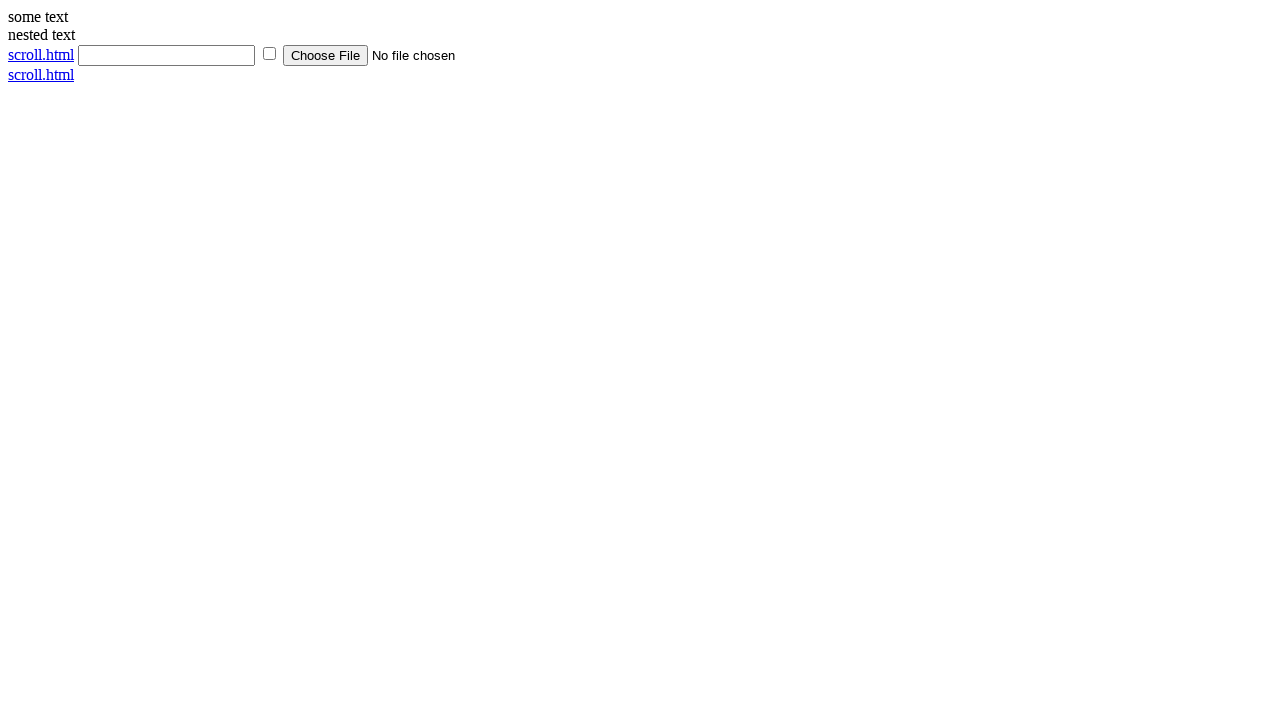

Located nested shadow host element (div#nested_shadow_host)
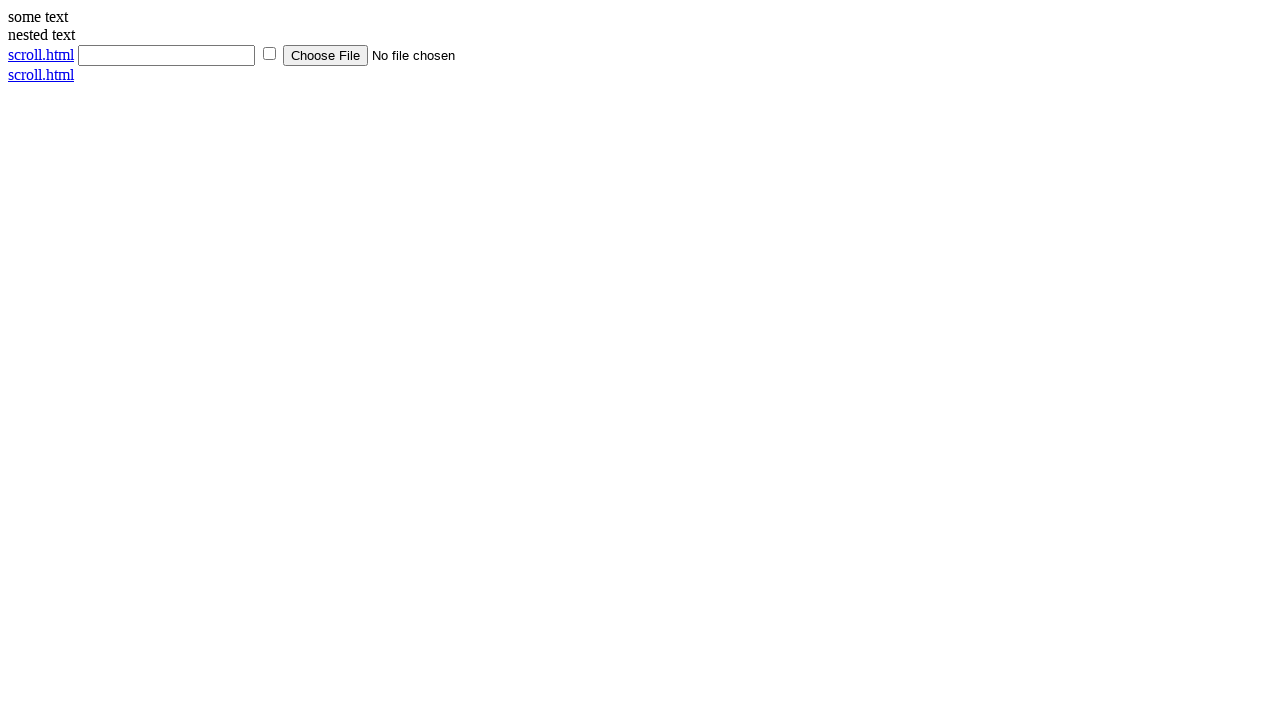

Located nested shadow content element (div#nested_shadow_content)
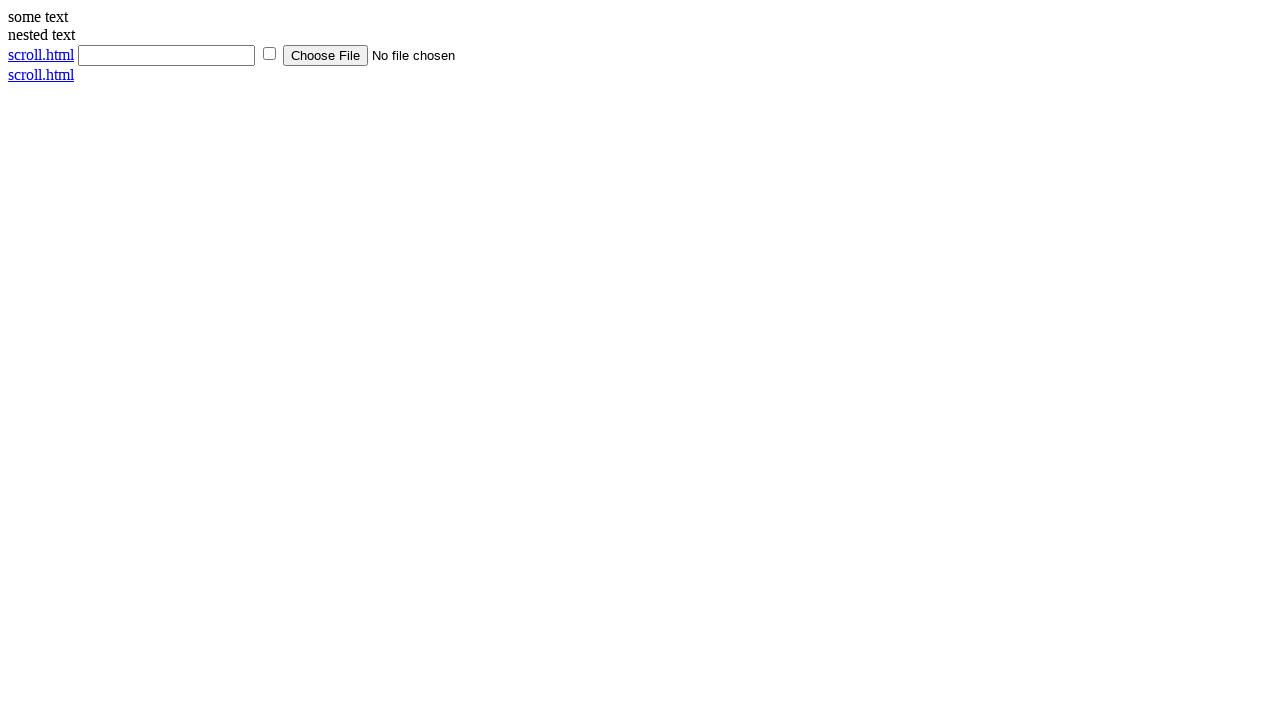

Retrieved nested shadow DOM text content: nested text
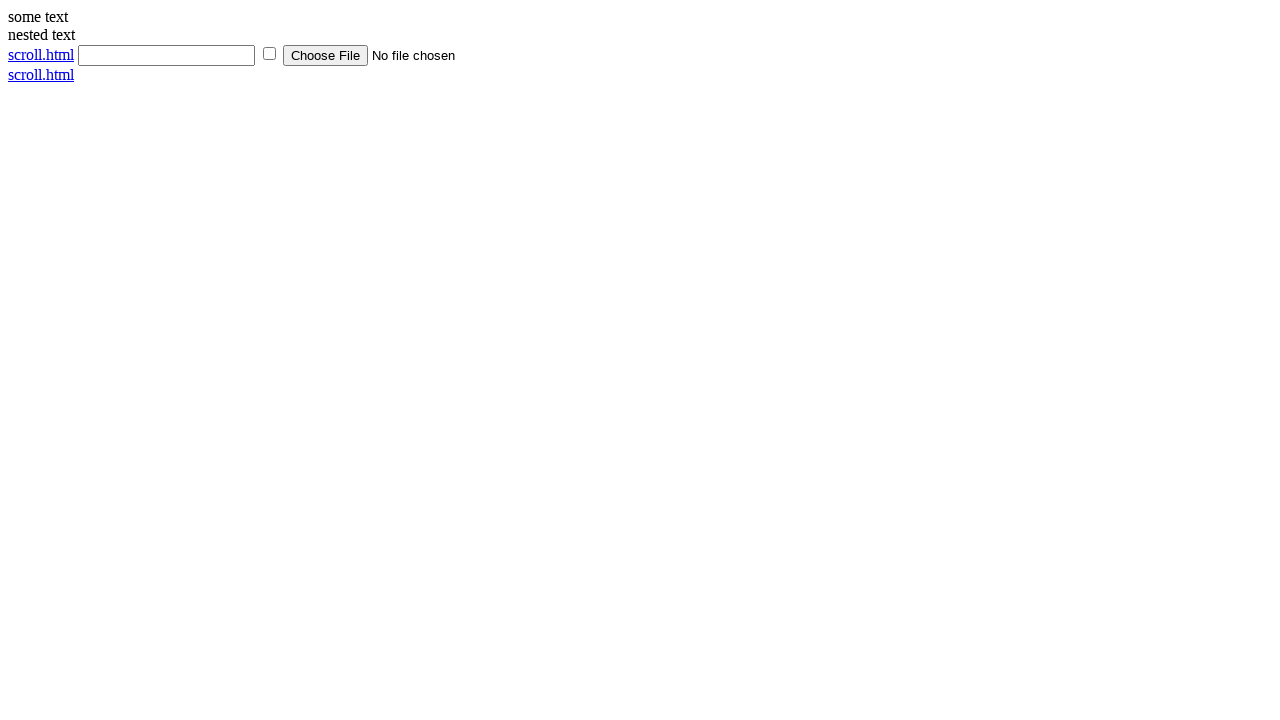

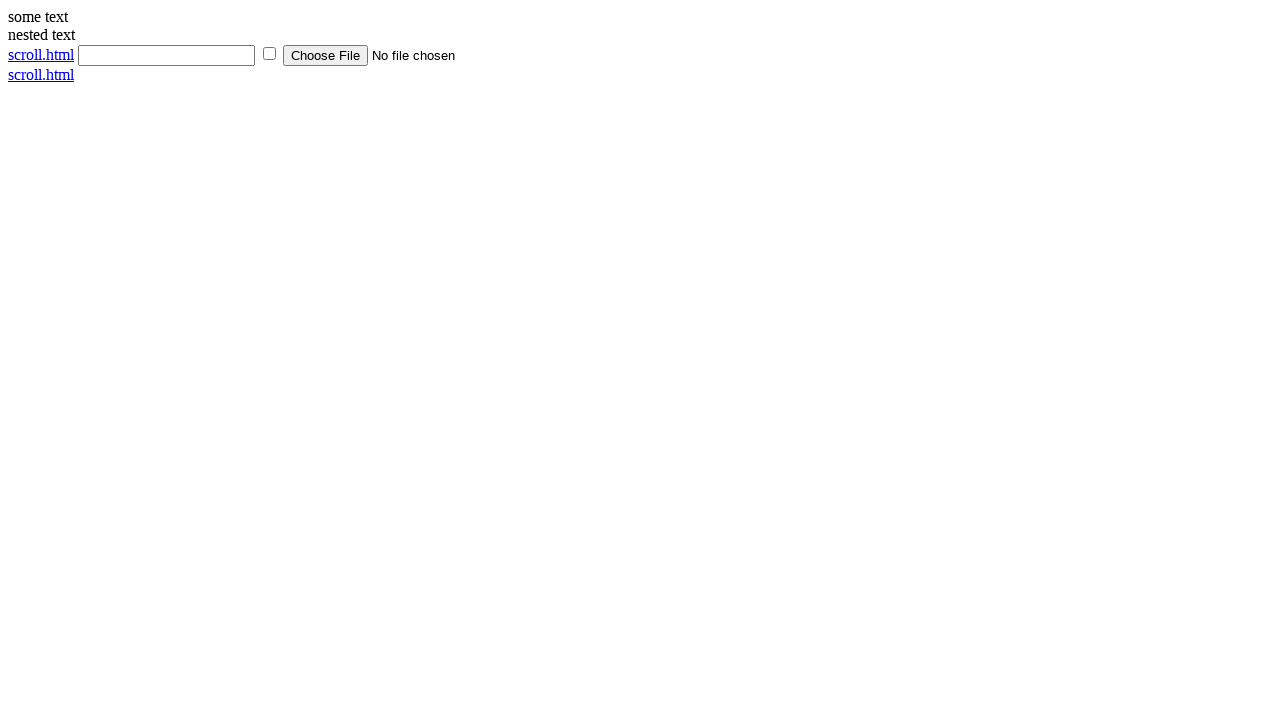